Tests a registration form by filling in required fields (first name, last name, email) and submitting the form to verify successful registration

Starting URL: http://suninjuly.github.io/registration1.html

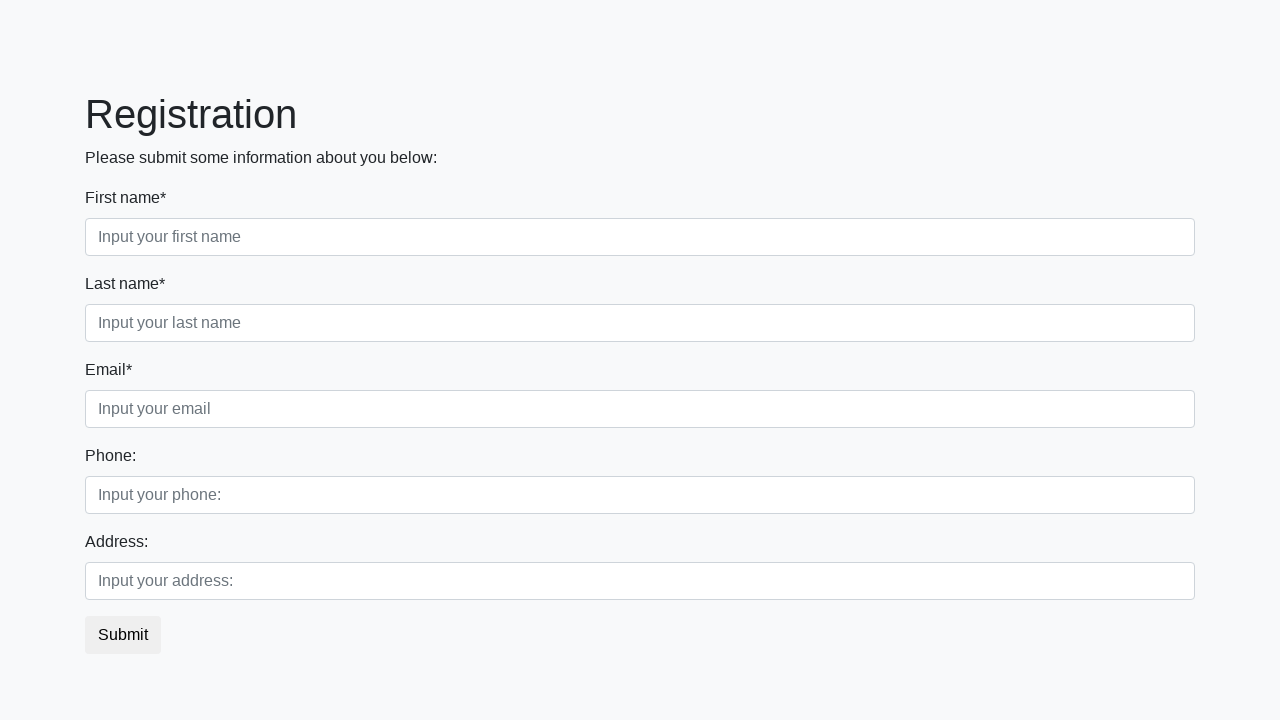

Filled first name field with 'John' on div.first_block input.first
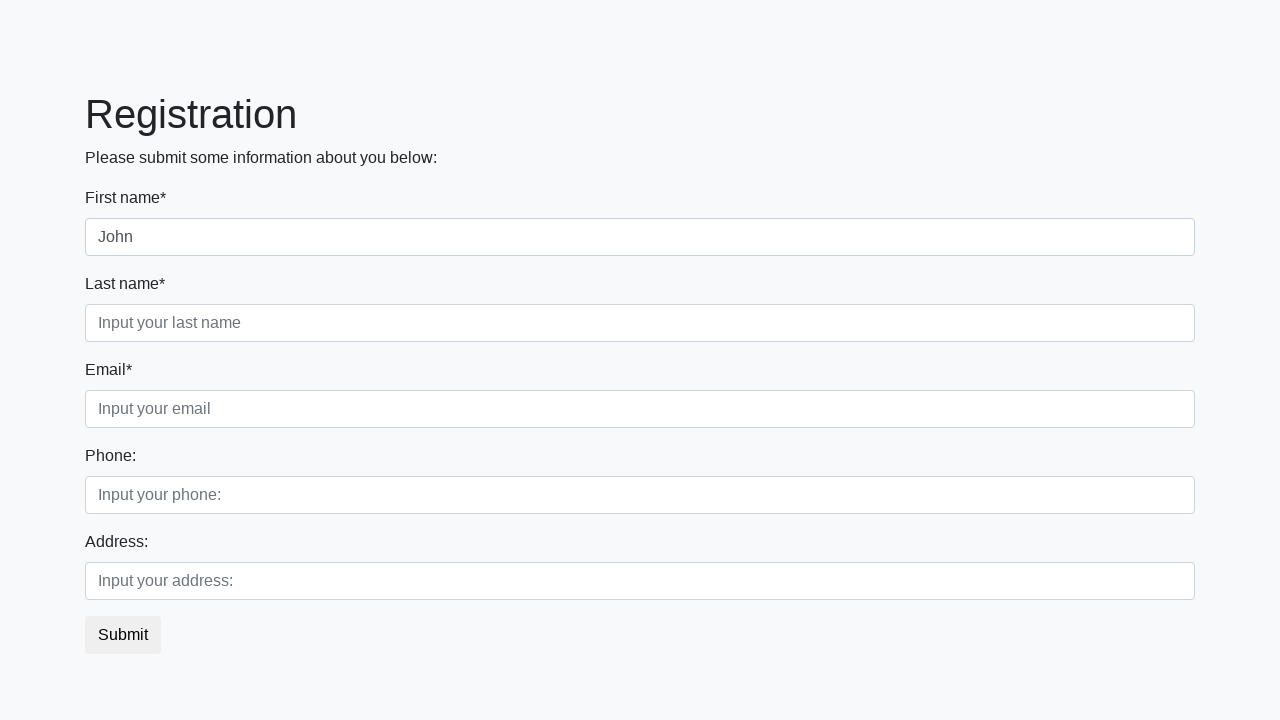

Filled last name field with 'Smith' on div.first_block input.second
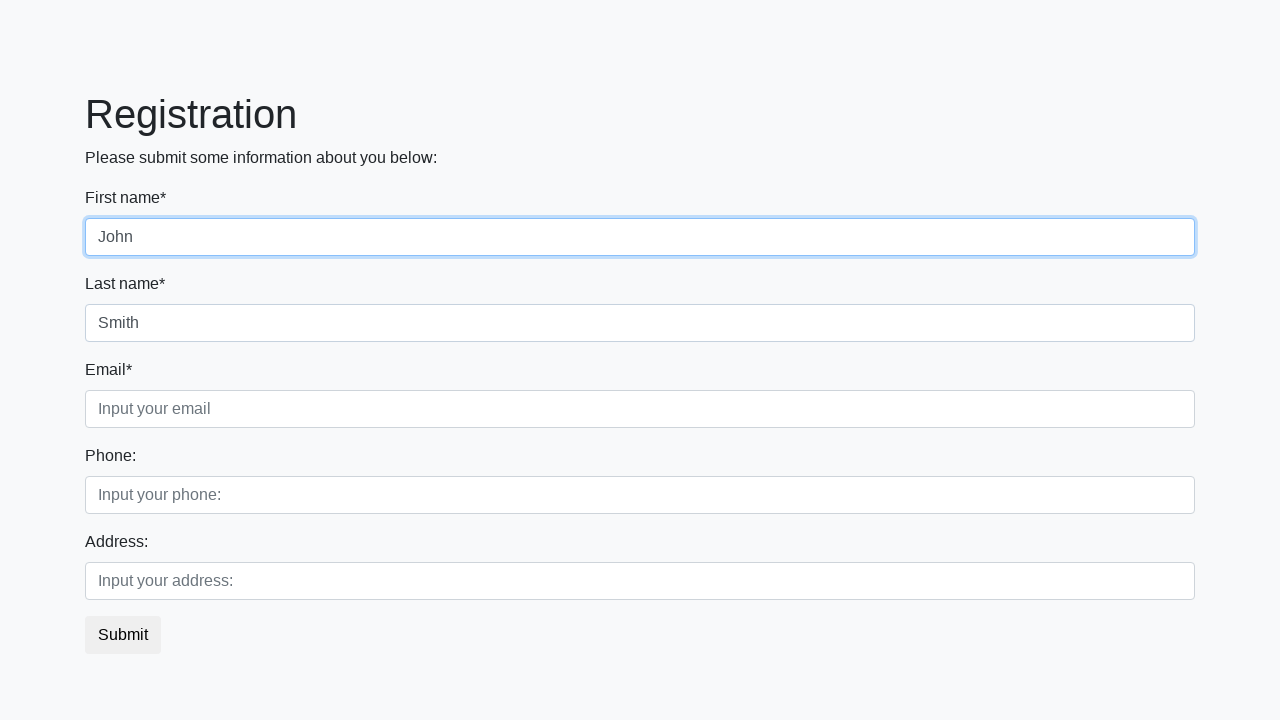

Filled email field with 'john.smith@example.com' on div.first_block input.third
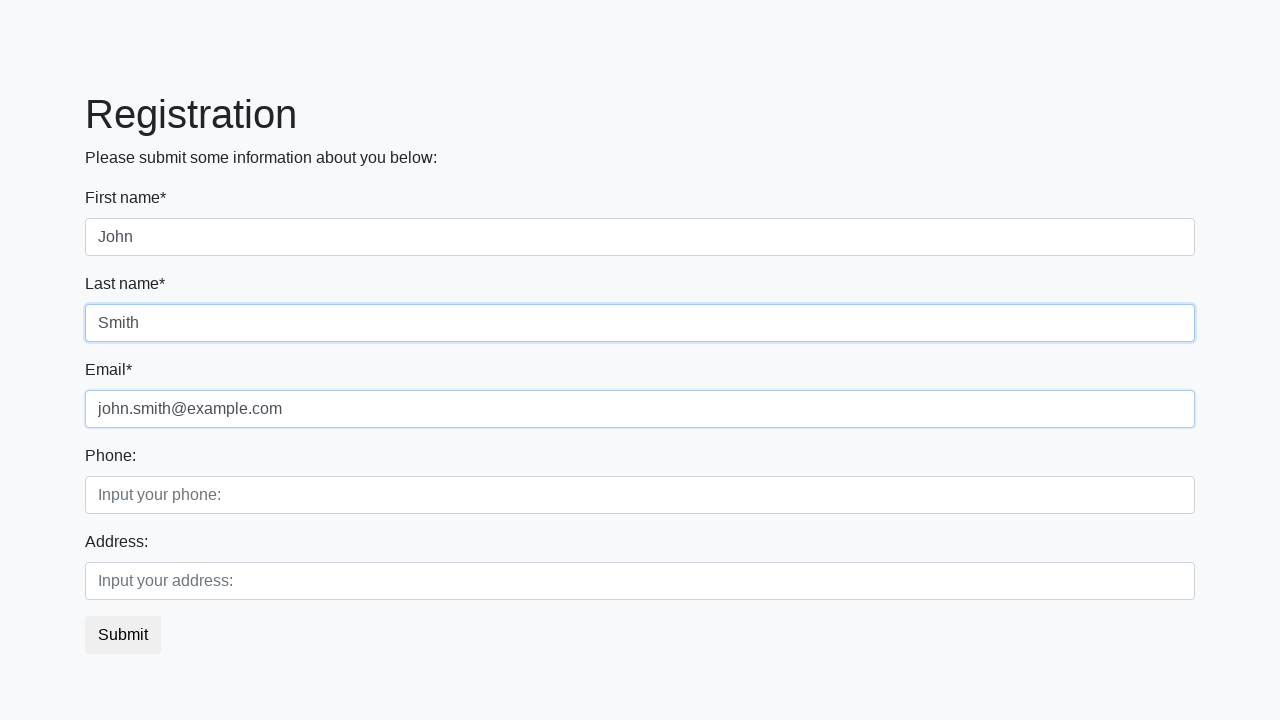

Clicked submit button to register at (123, 635) on button.btn
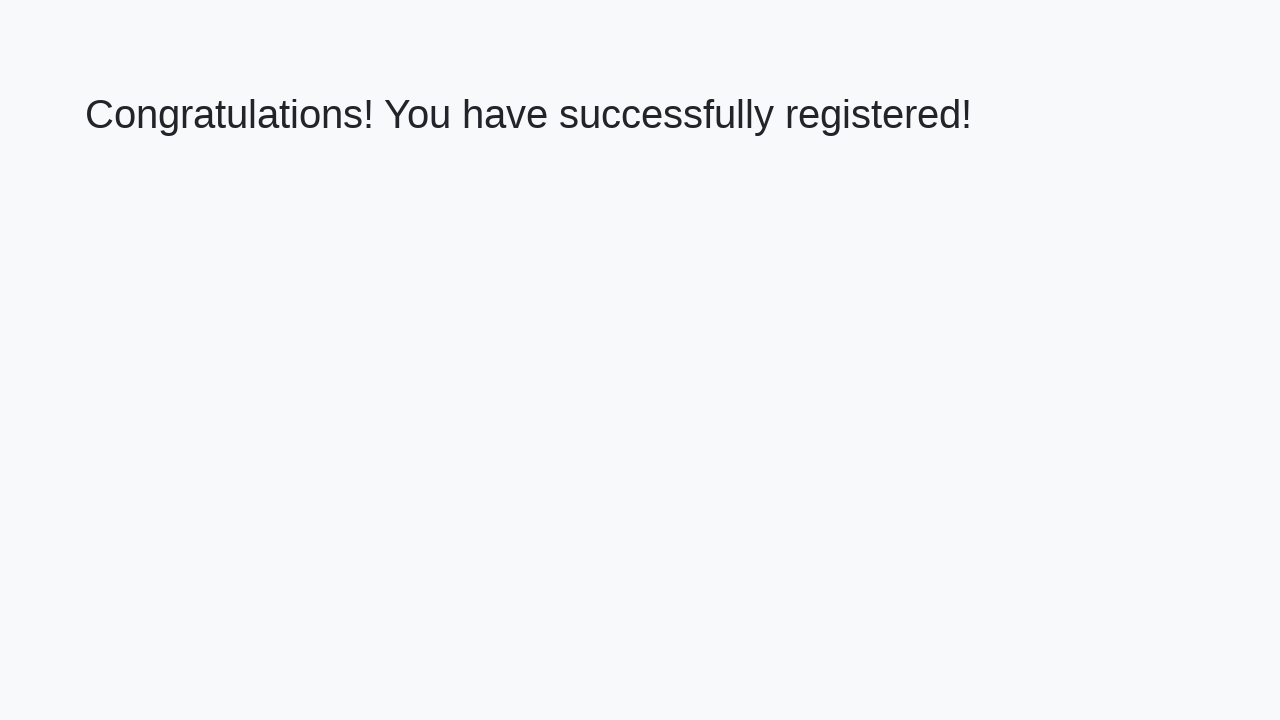

Success message heading loaded
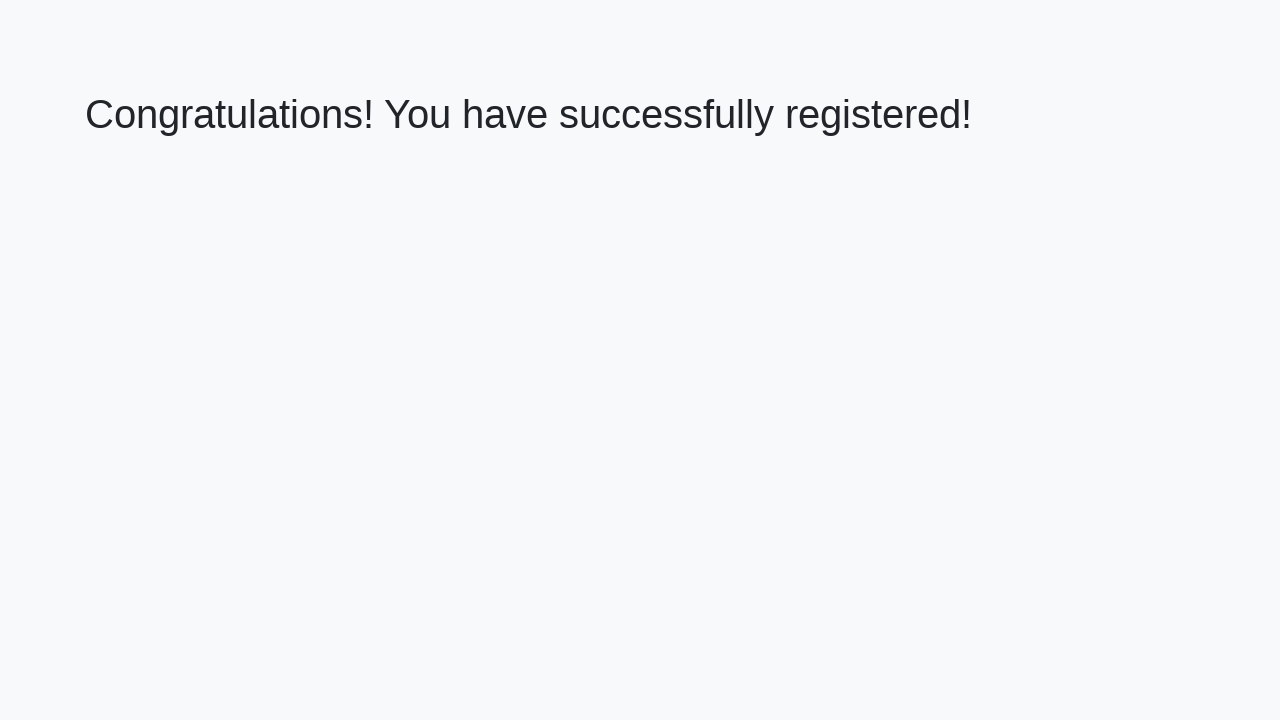

Retrieved heading text: 'Congratulations! You have successfully registered!'
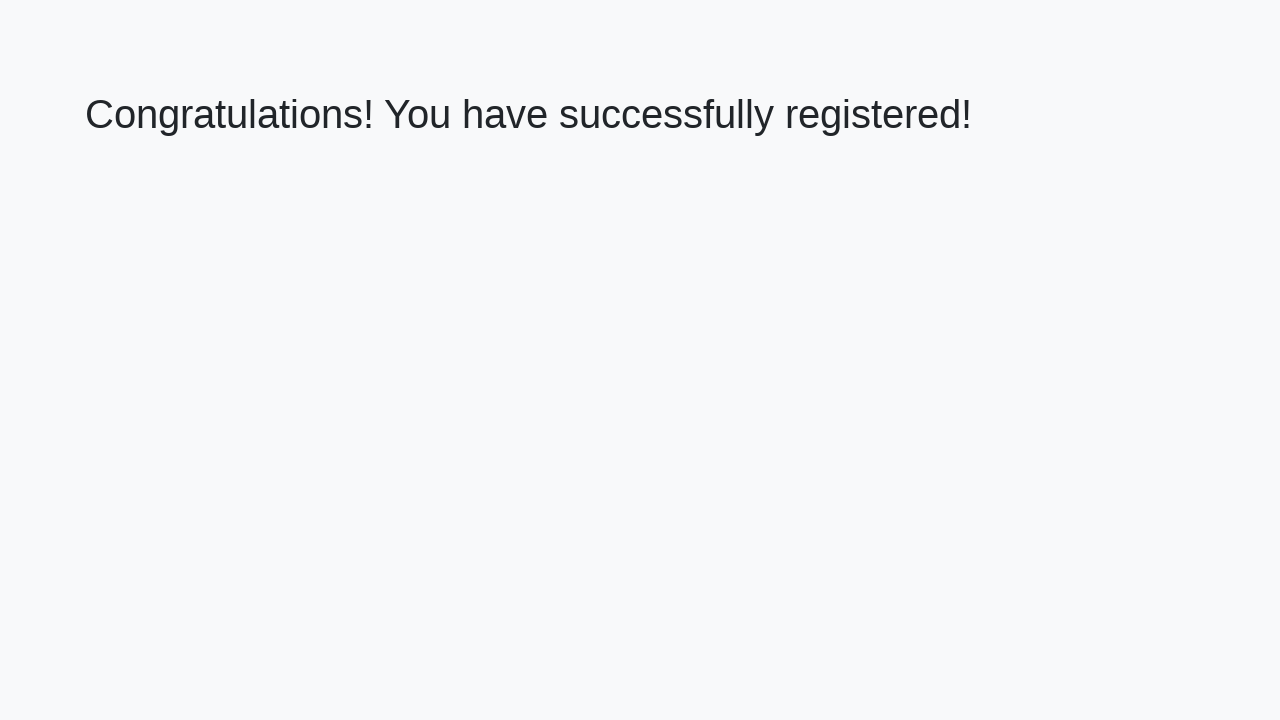

Verified successful registration message
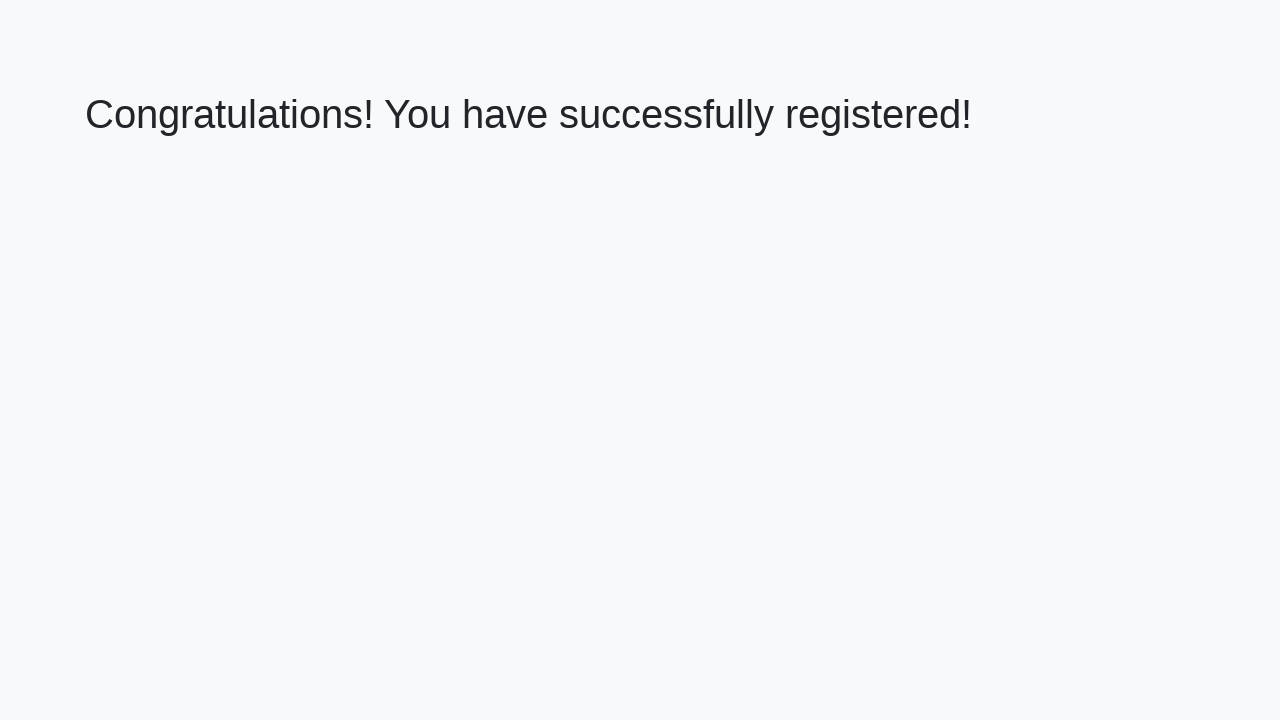

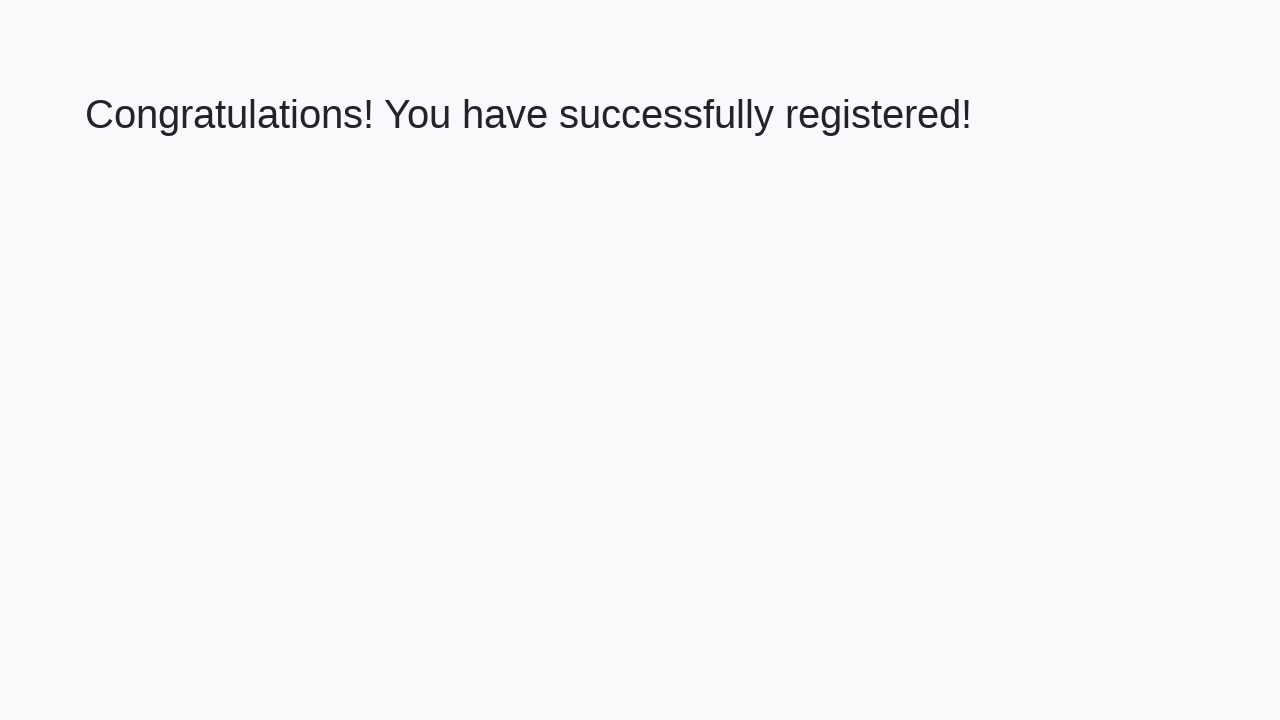